Tests dismissing a JavaScript confirm dialog by clicking the Cancel tab, triggering the dialog, dismissing it, and verifying the confirmation message shows "You Pressed Cancel"

Starting URL: https://demo.automationtesting.in/Alerts.html

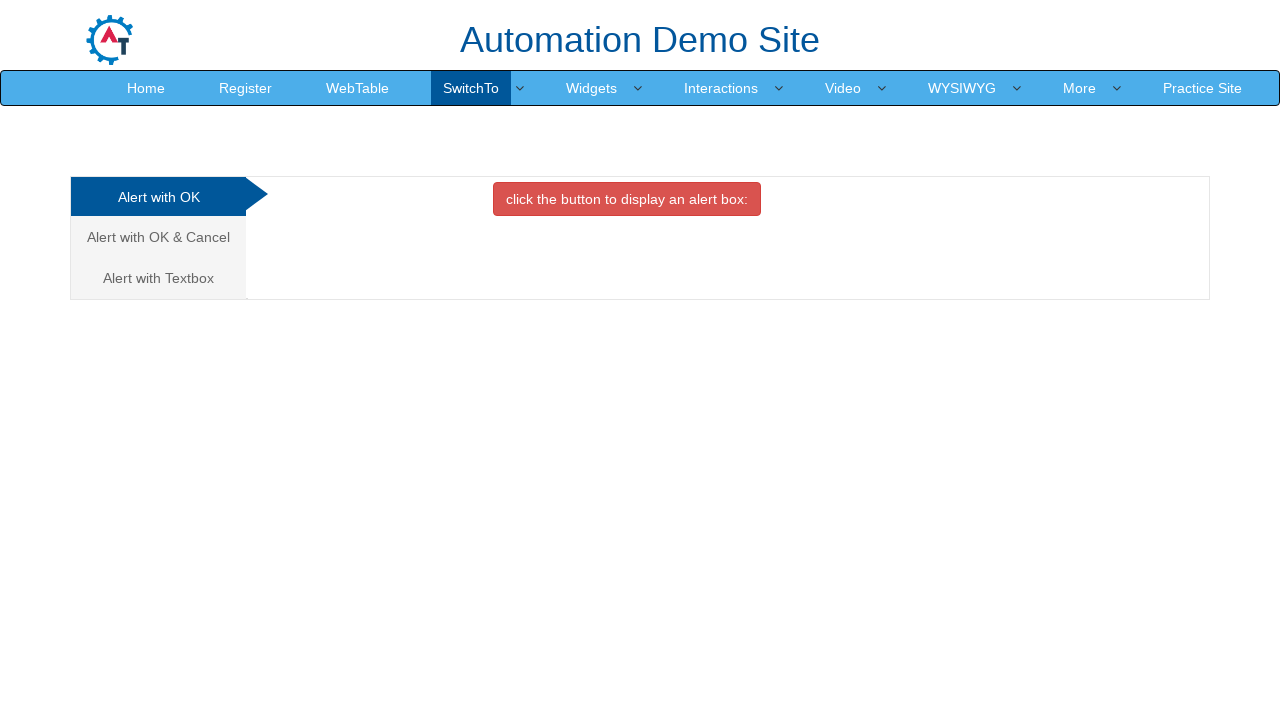

Set up dialog handler to dismiss confirm dialogs
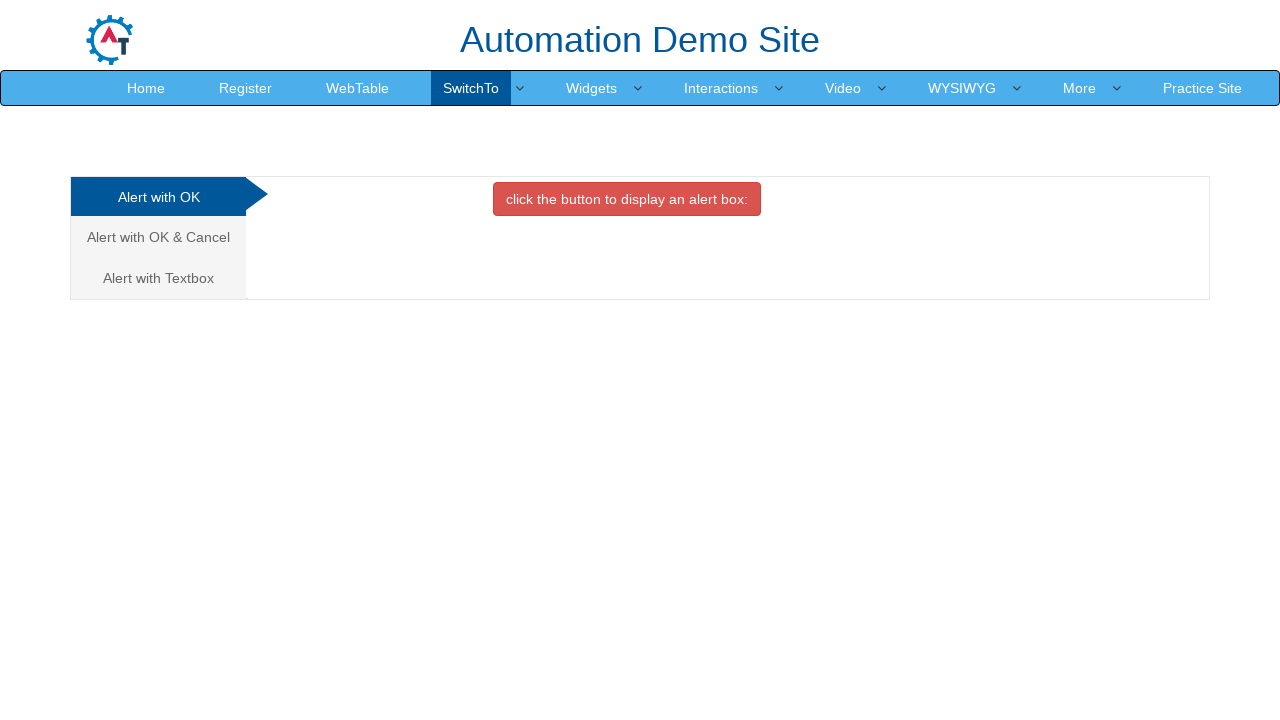

Clicked on Cancel tab to switch to that section at (158, 237) on a[href="#CancelTab"]
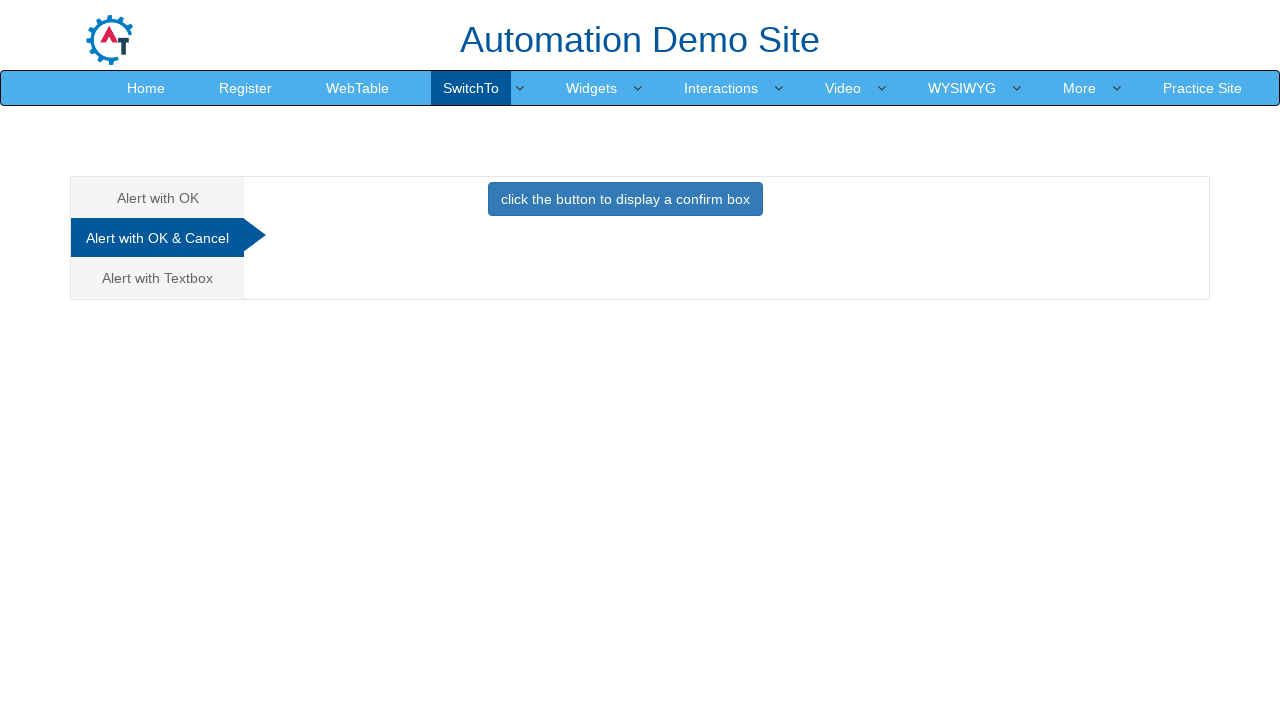

Waited 2 seconds for tab content to load
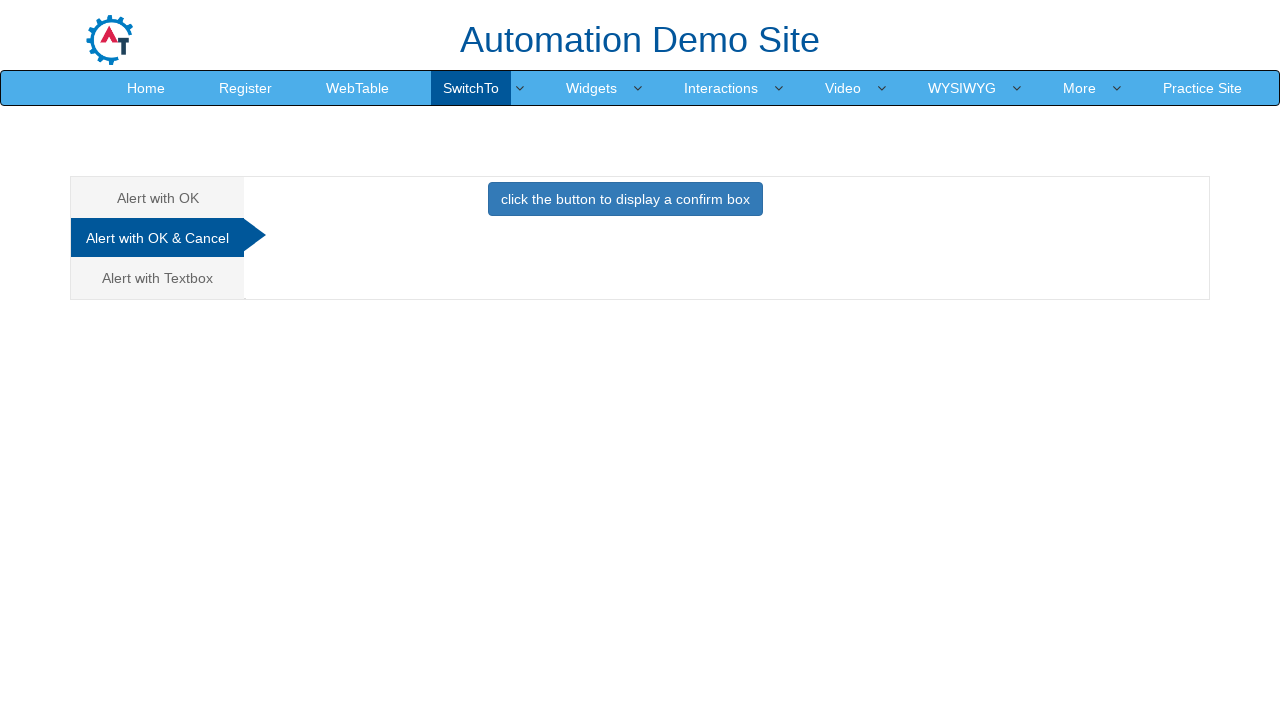

Clicked button to trigger the confirm dialog at (625, 199) on button.btn.btn-primary
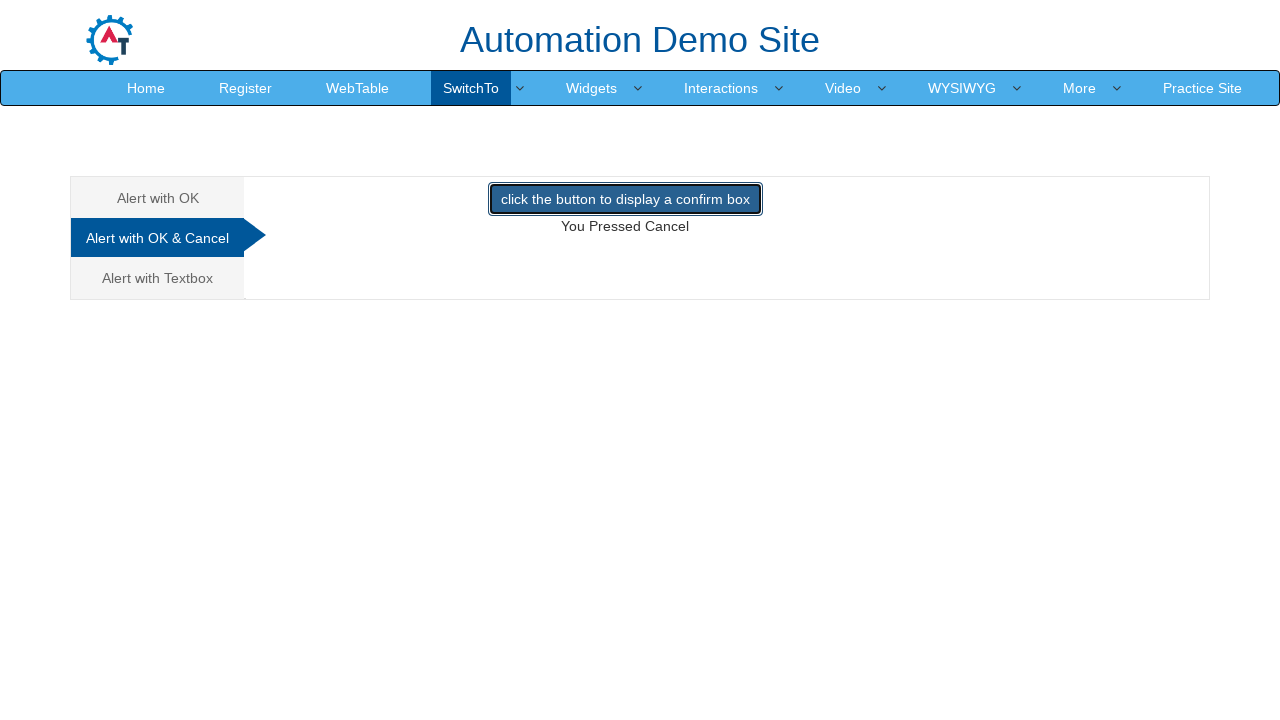

Waited 1 second for dialog to be handled and page to update
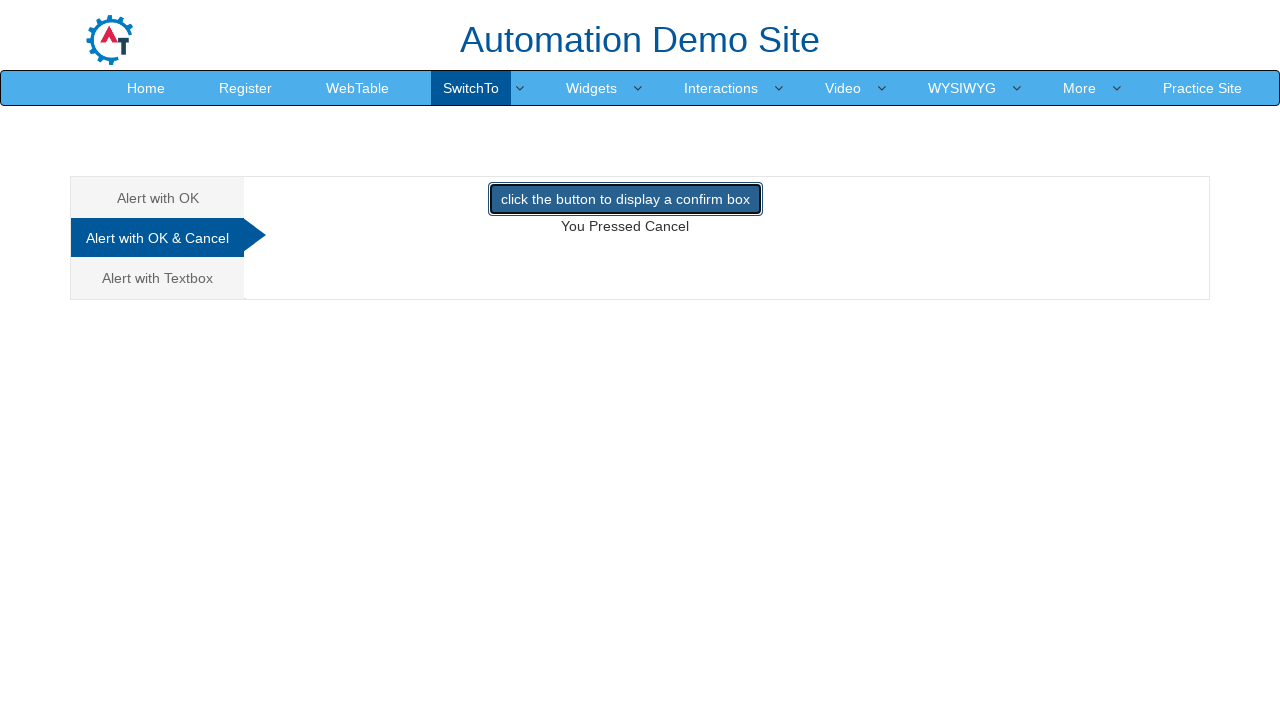

Retrieved confirmation message text
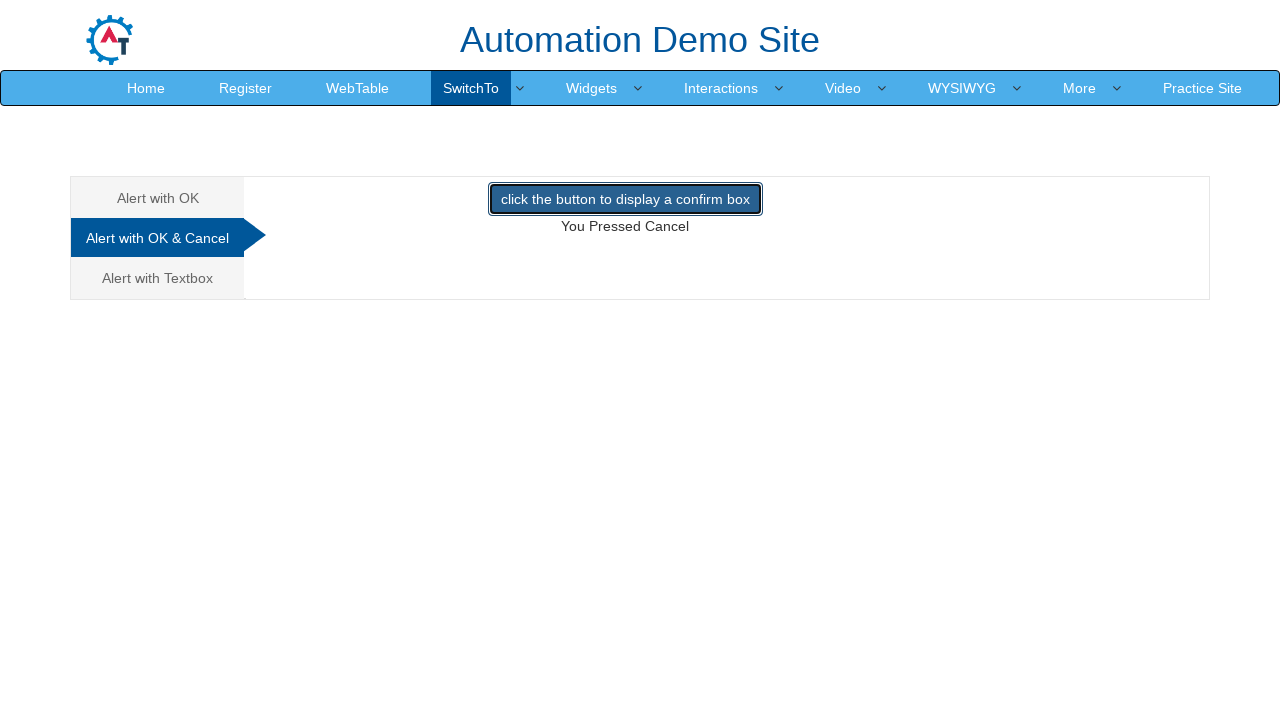

Verified confirmation message shows 'You Pressed Cancel'
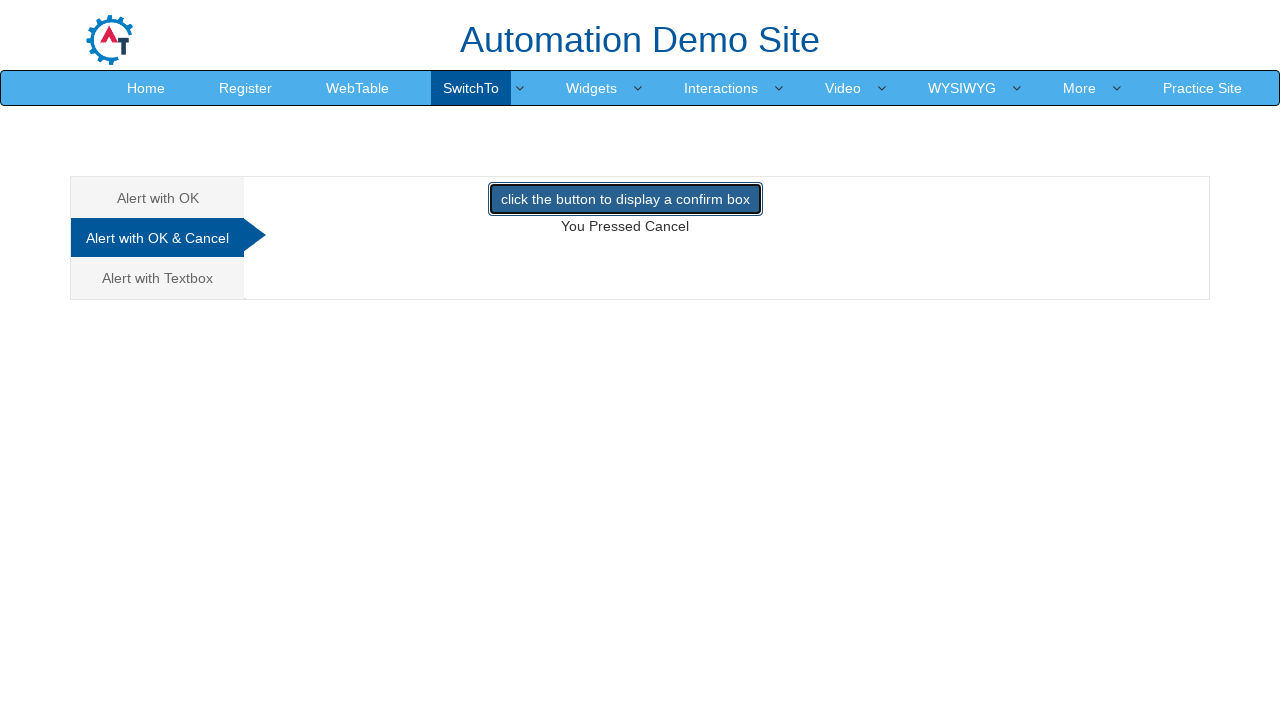

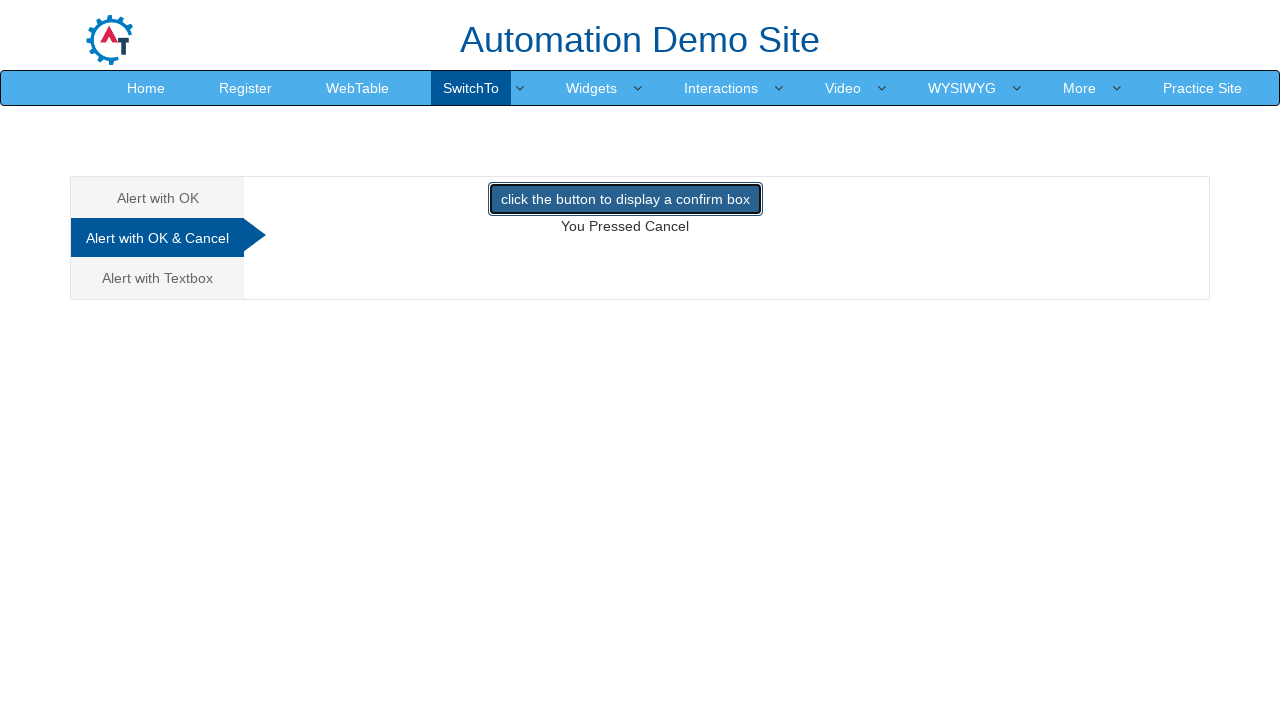